Tests single-select dropdown functionality by selecting options using different methods: by value and by visible text on a test page.

Starting URL: https://omayo.blogspot.com/

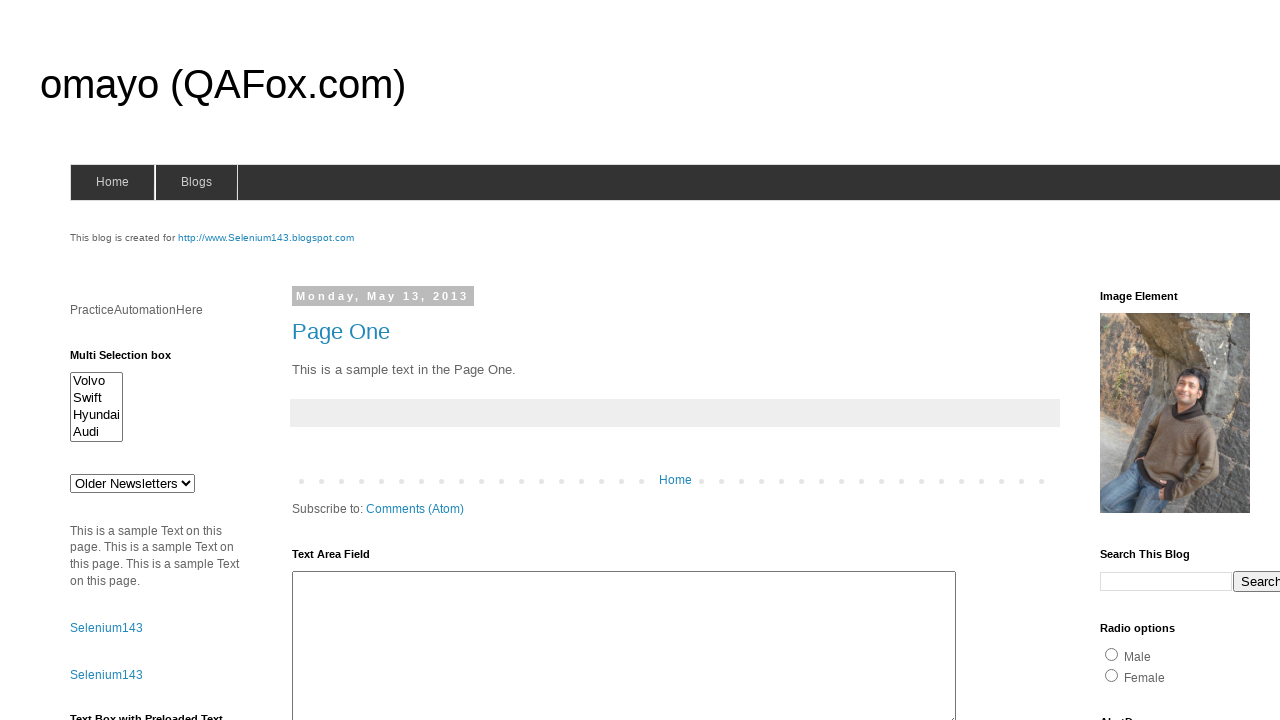

Waited for single-select dropdown #drop1 to be visible
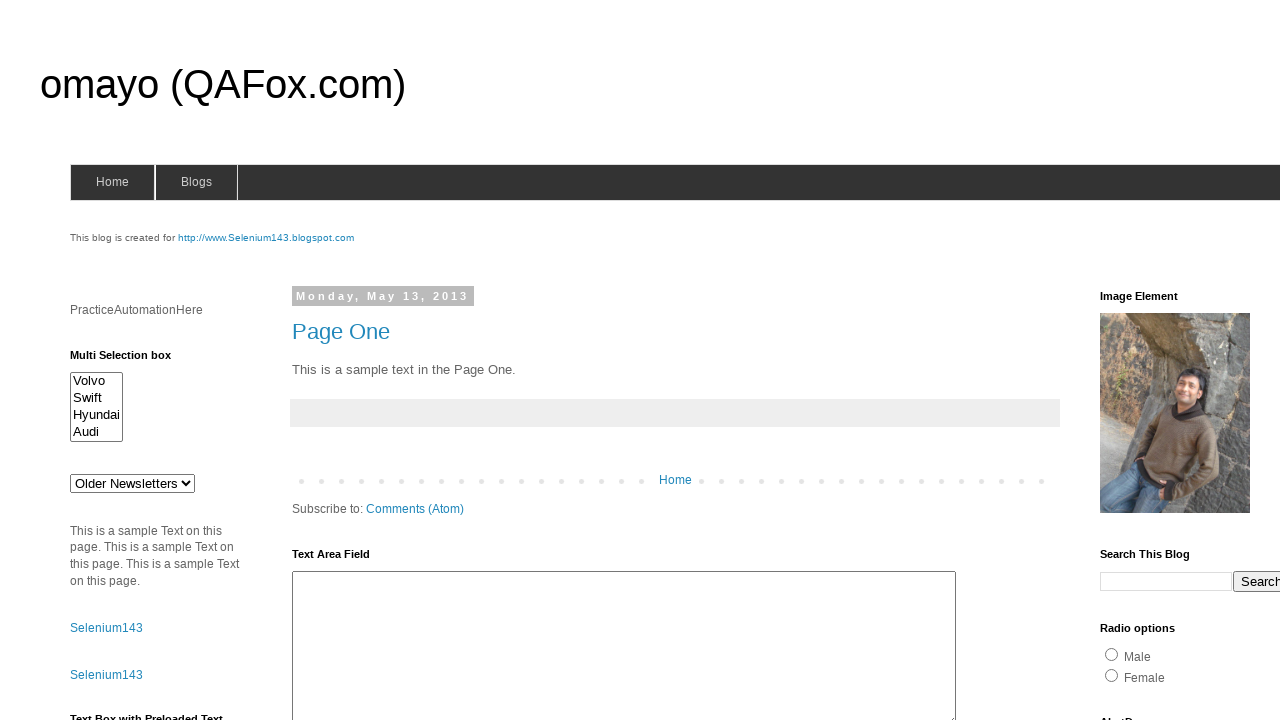

Selected option by value 'def' from dropdown #drop1 on #drop1
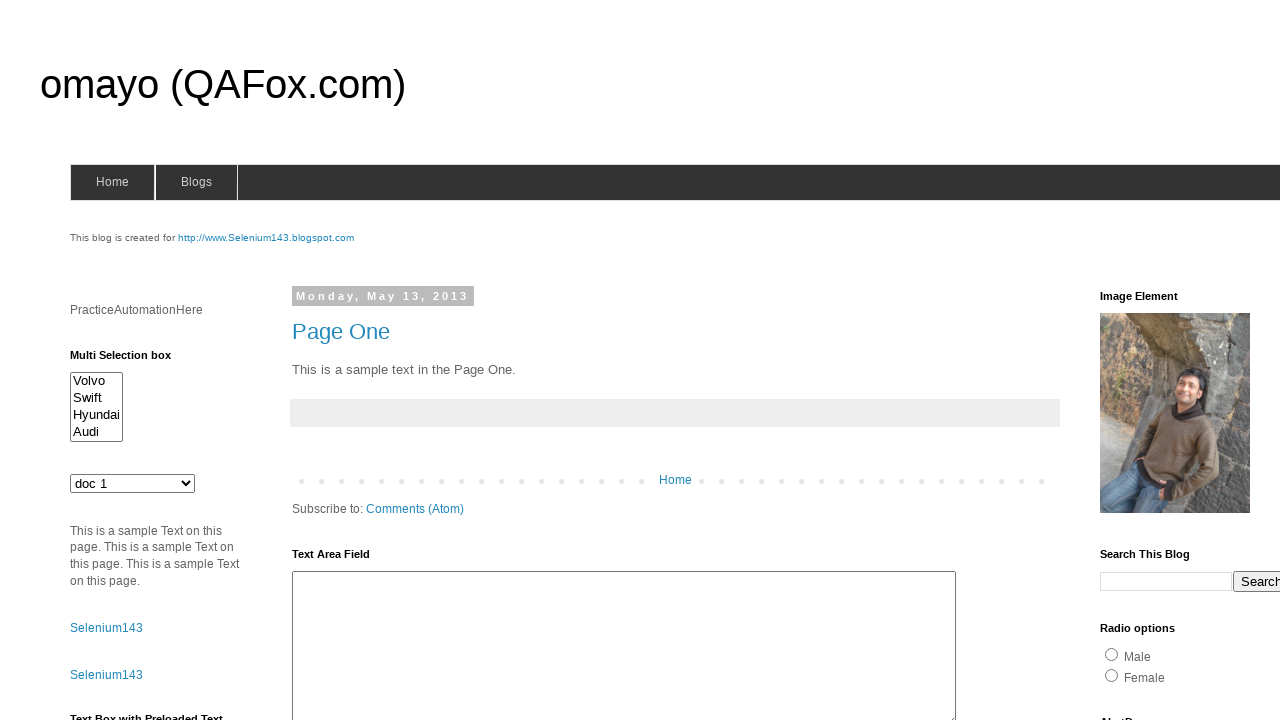

Selected option by visible text 'doc 2' from dropdown #drop1 on #drop1
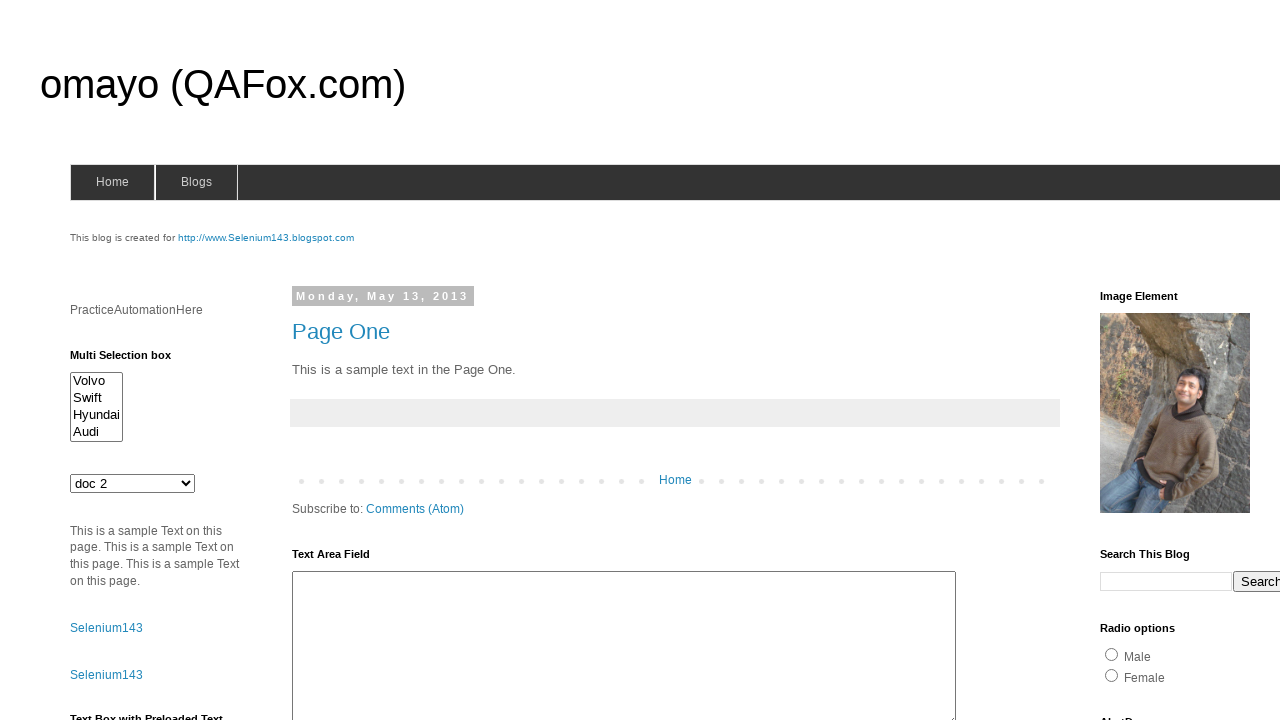

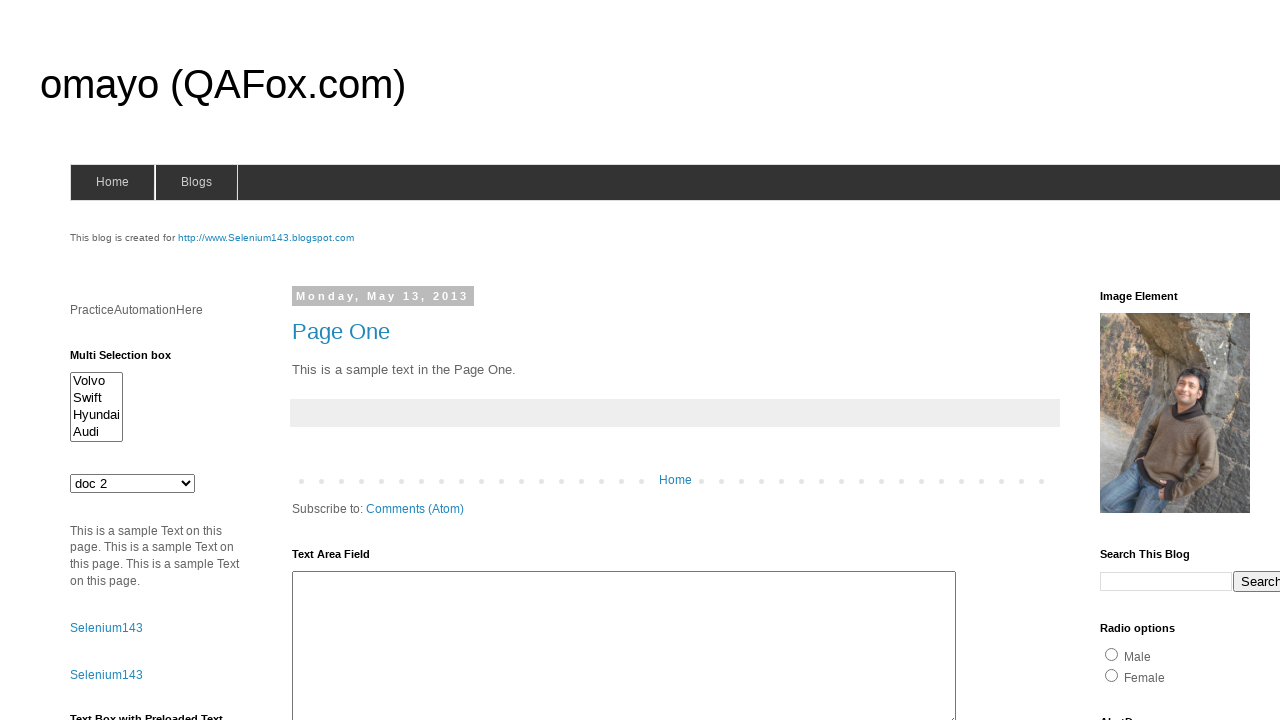